Tests filtering to display all todo items after viewing filtered lists

Starting URL: https://demo.playwright.dev/todomvc

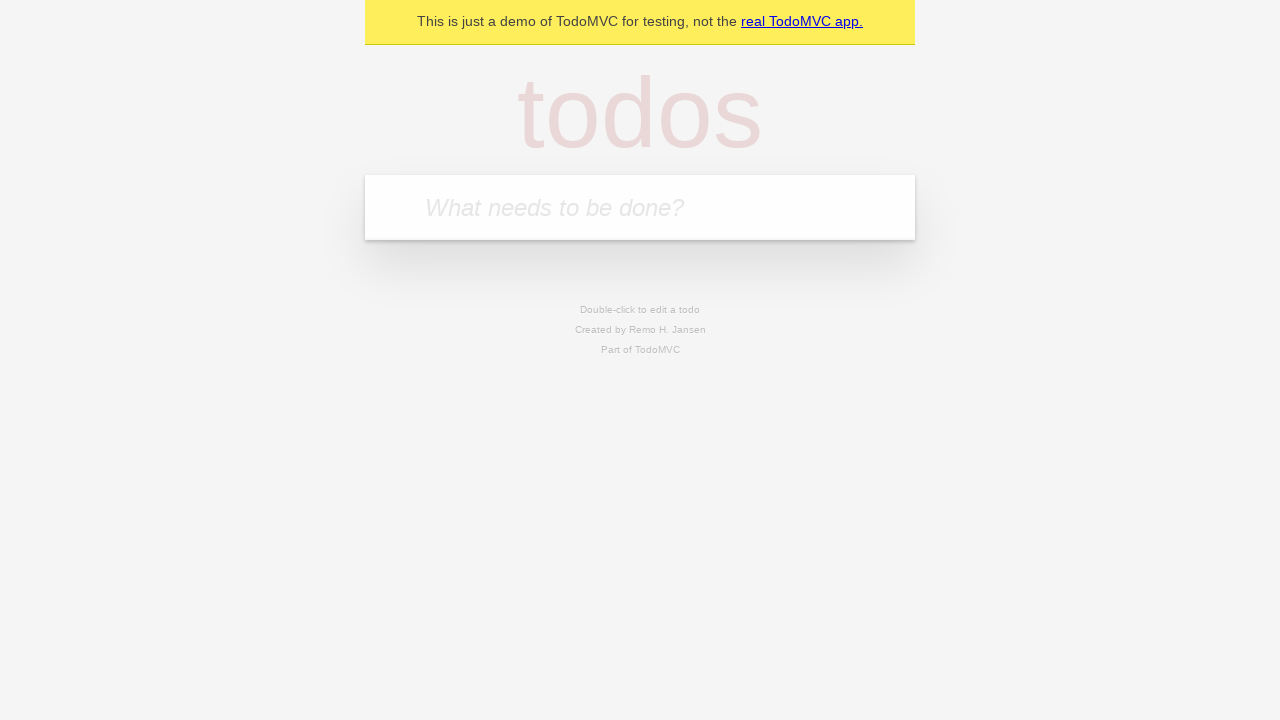

Filled new todo input with 'buy some cheese' on internal:attr=[placeholder="What needs to be done?"i]
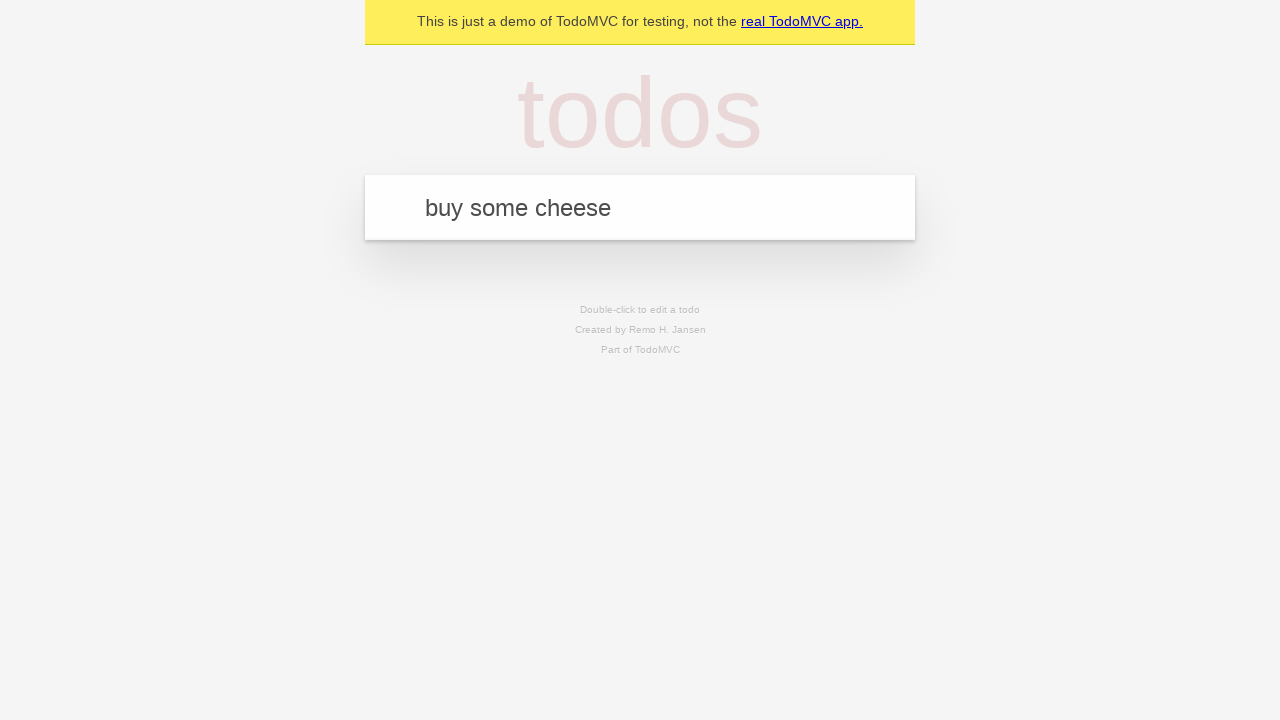

Pressed Enter to create todo 'buy some cheese' on internal:attr=[placeholder="What needs to be done?"i]
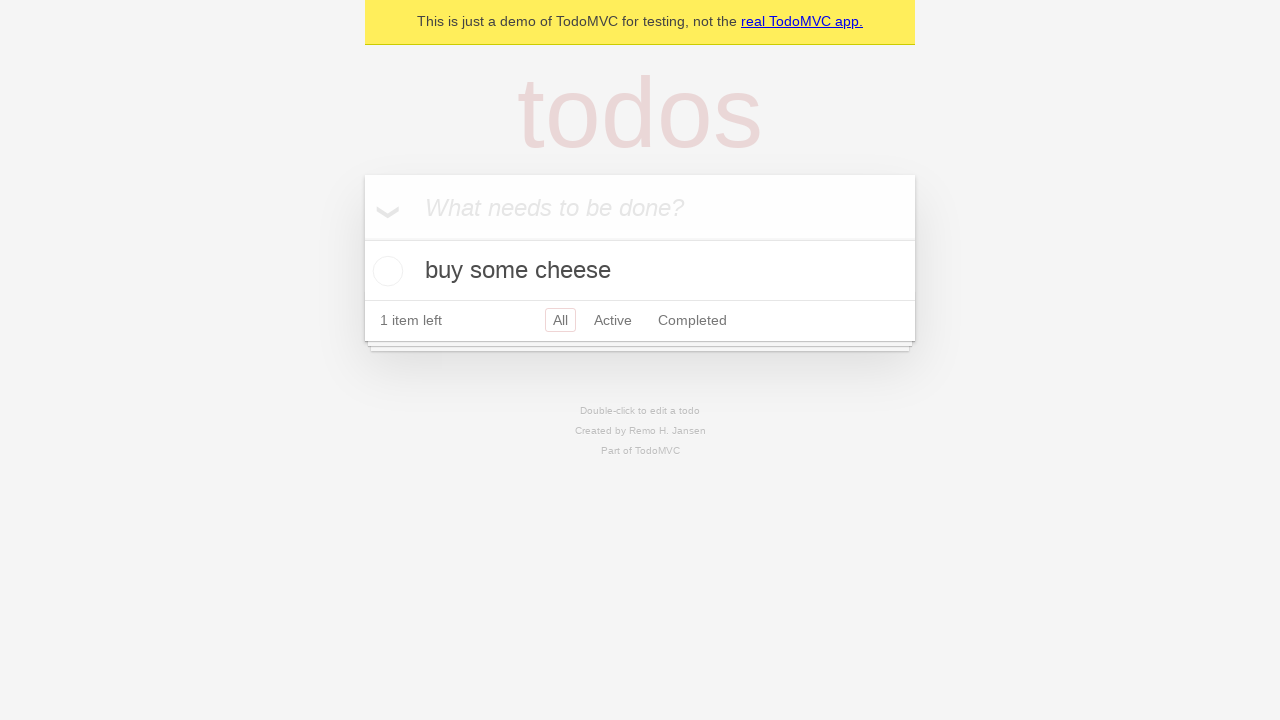

Filled new todo input with 'feed the cat' on internal:attr=[placeholder="What needs to be done?"i]
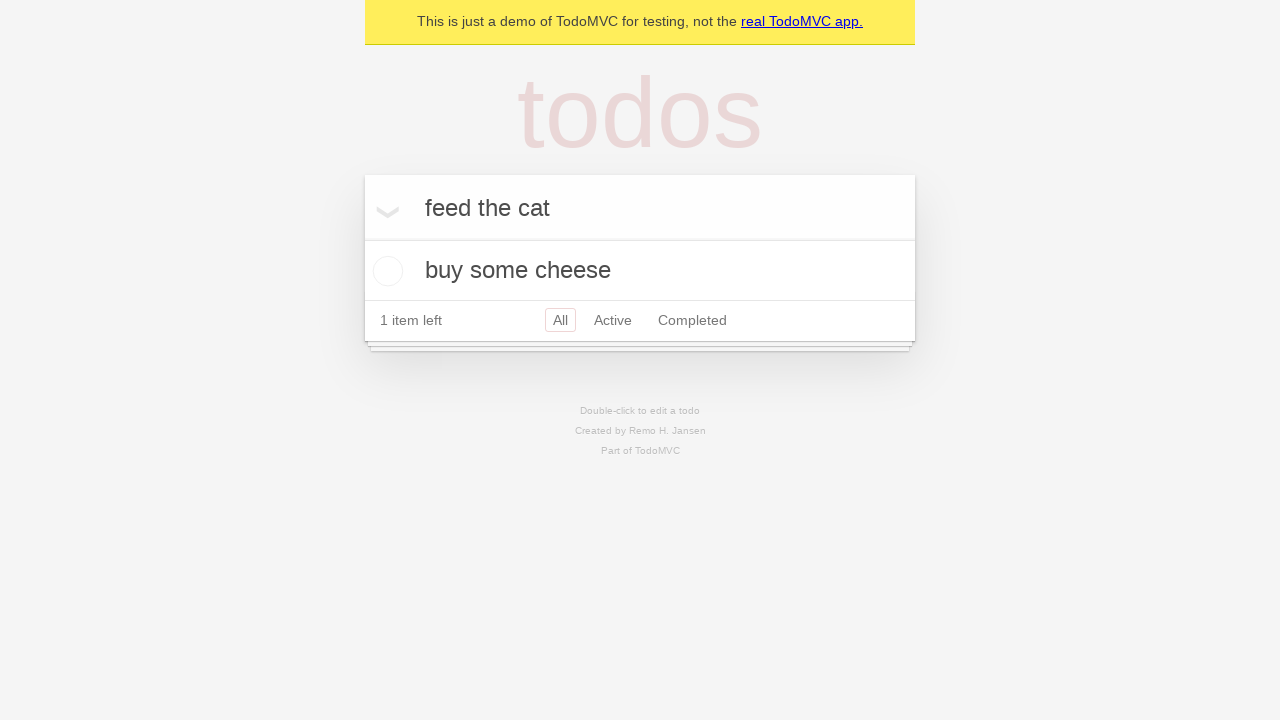

Pressed Enter to create todo 'feed the cat' on internal:attr=[placeholder="What needs to be done?"i]
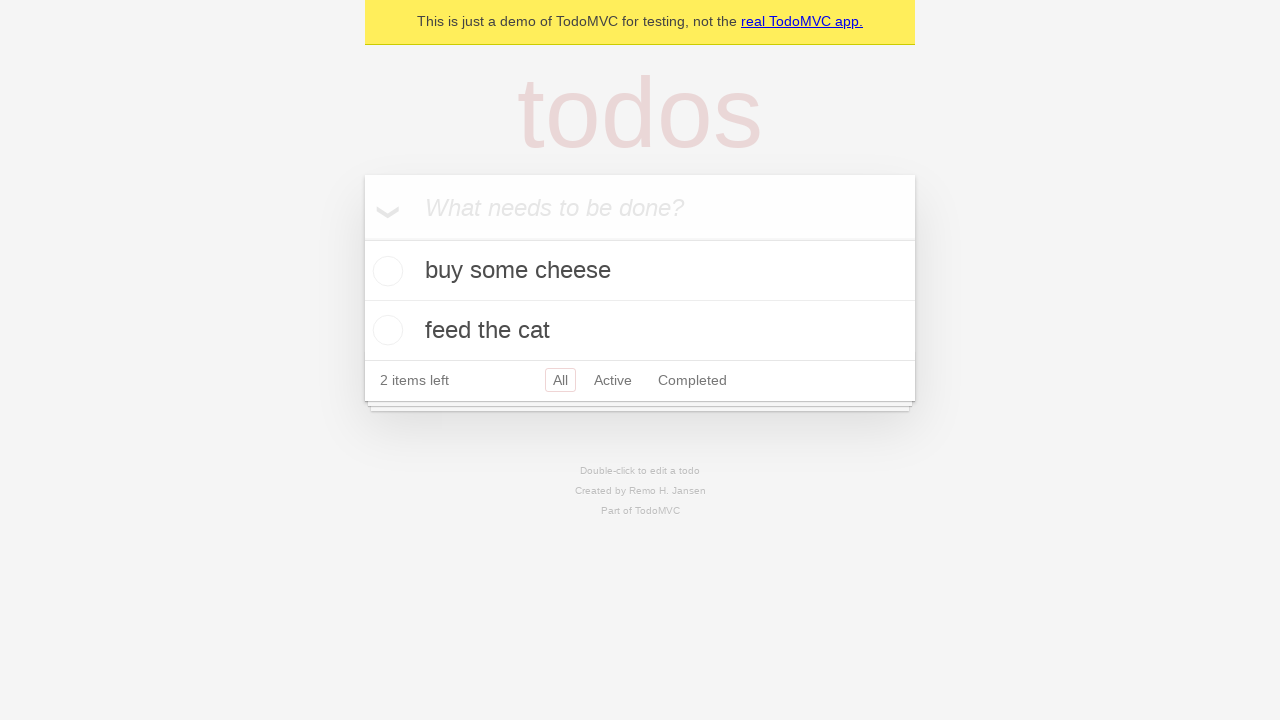

Filled new todo input with 'book a doctors appointment' on internal:attr=[placeholder="What needs to be done?"i]
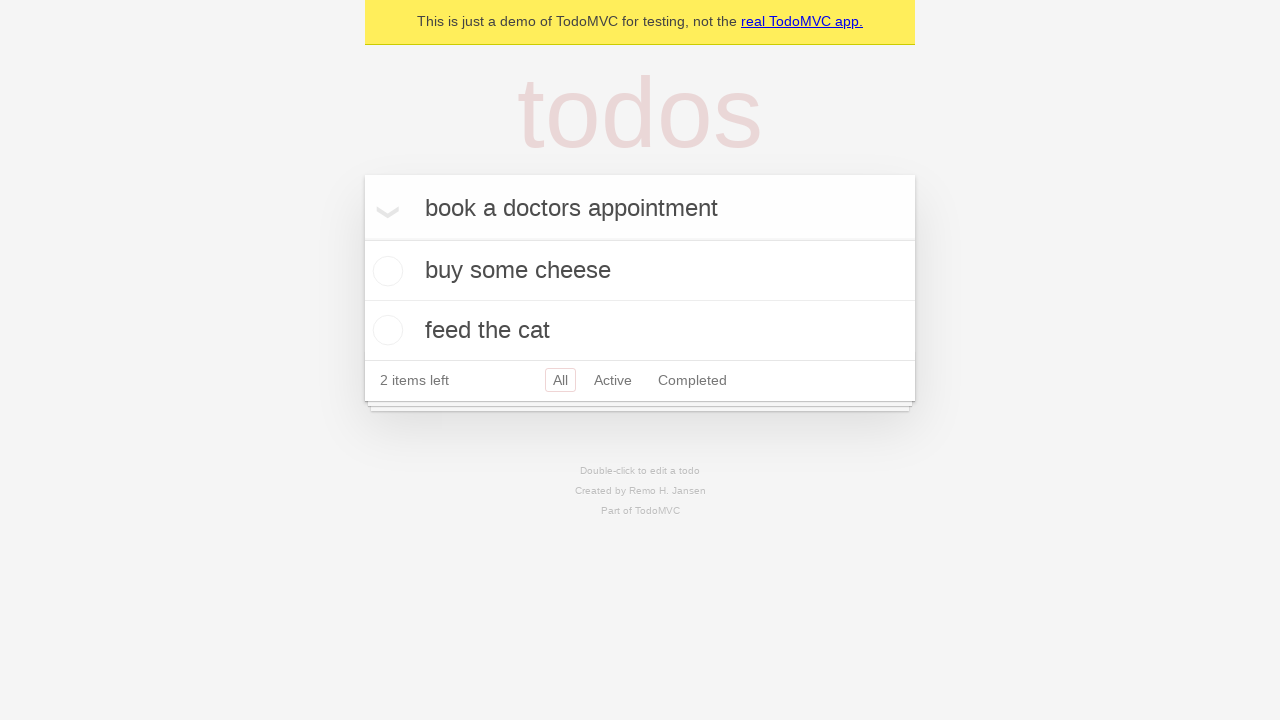

Pressed Enter to create todo 'book a doctors appointment' on internal:attr=[placeholder="What needs to be done?"i]
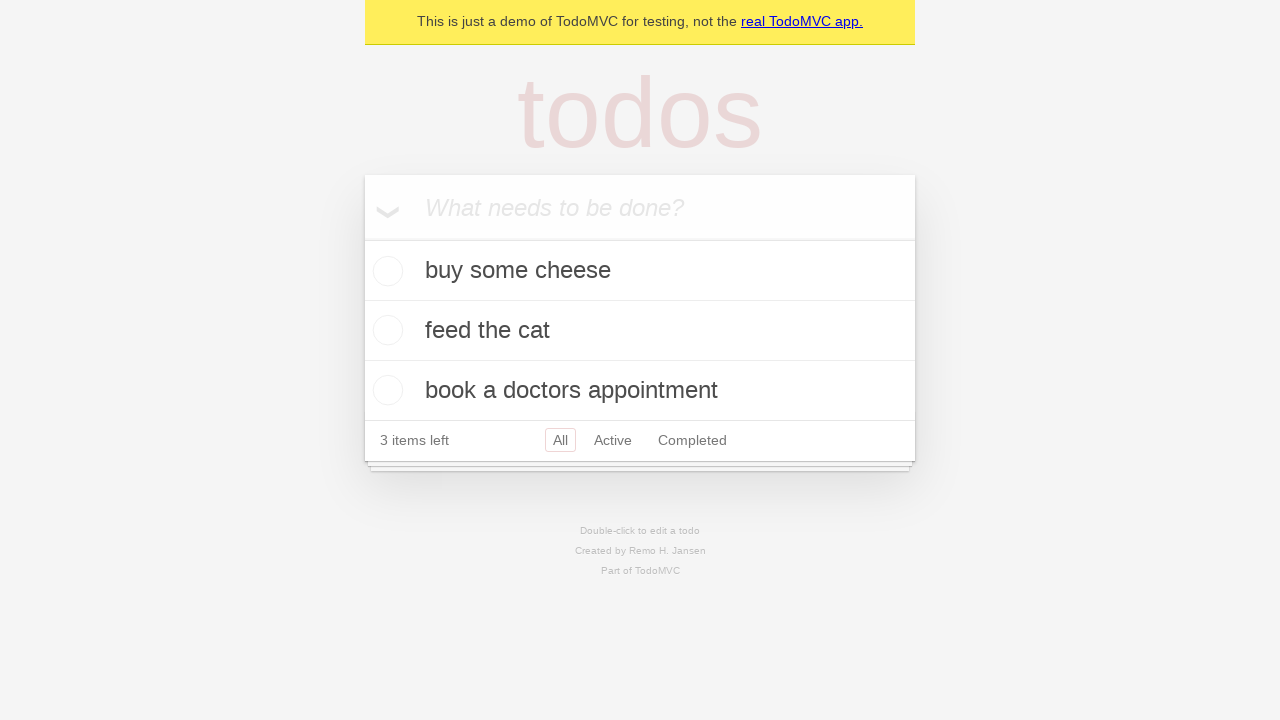

Waited for all 3 todos to be loaded
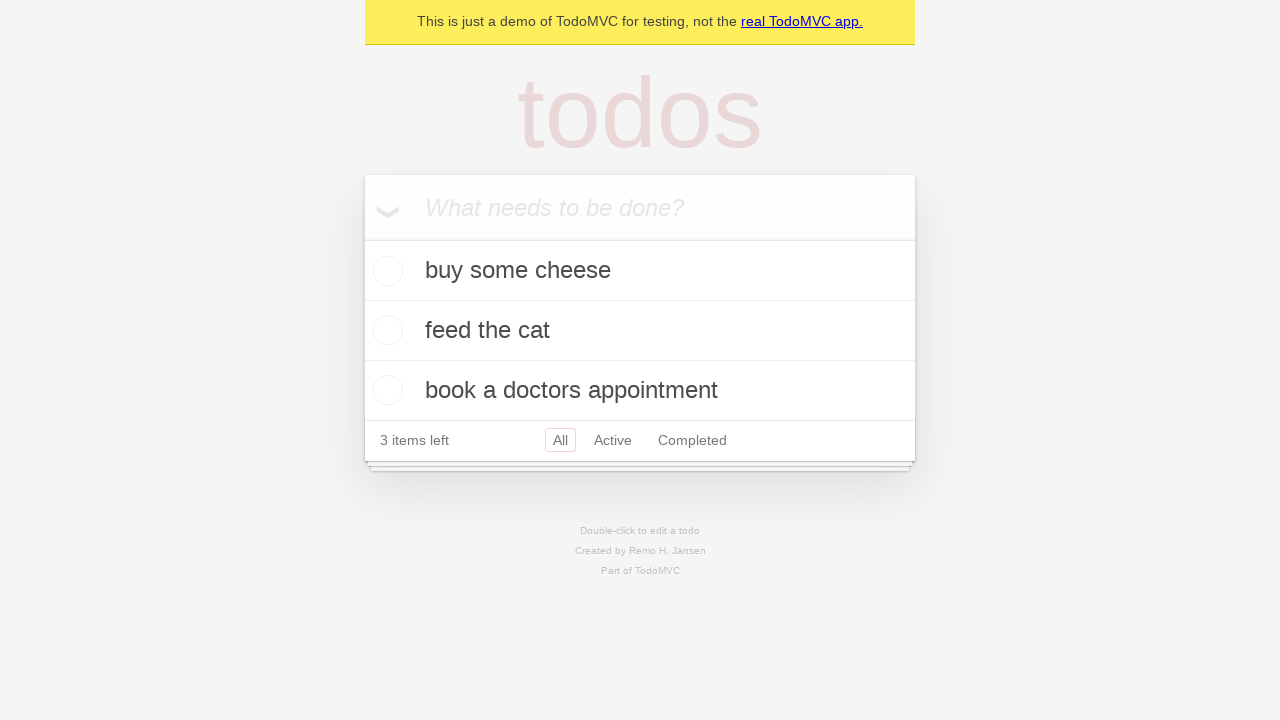

Checked the second todo item as completed at (385, 330) on internal:testid=[data-testid="todo-item"s] >> nth=1 >> internal:role=checkbox
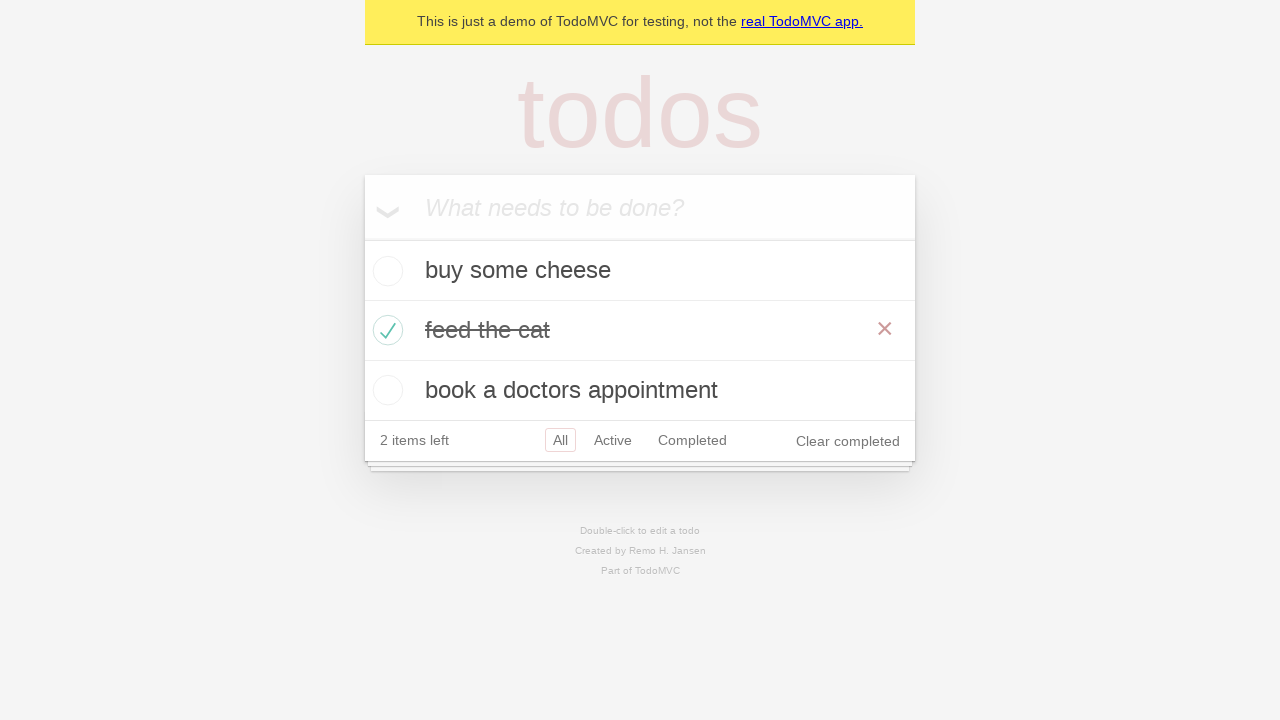

Clicked Active filter to view only active items at (613, 440) on internal:role=link[name="Active"i]
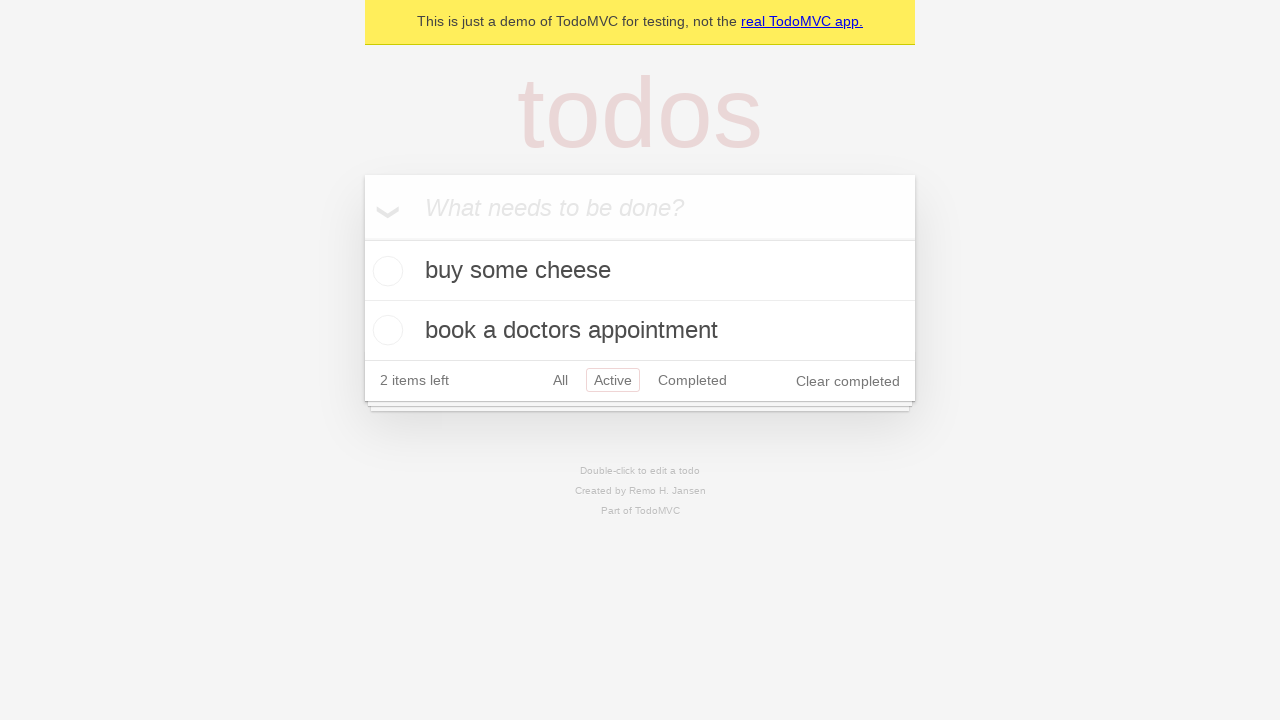

Clicked Completed filter to view only completed items at (692, 380) on internal:role=link[name="Completed"i]
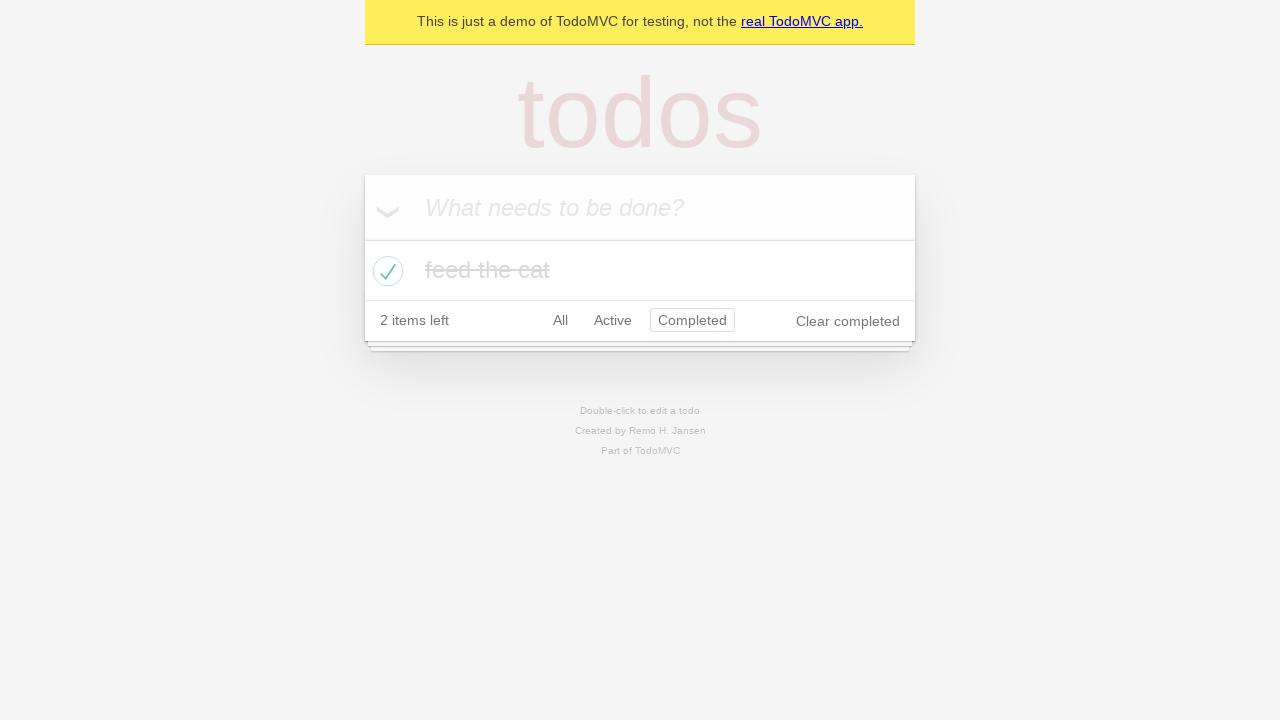

Clicked All filter to display all todo items at (560, 320) on internal:role=link[name="All"i]
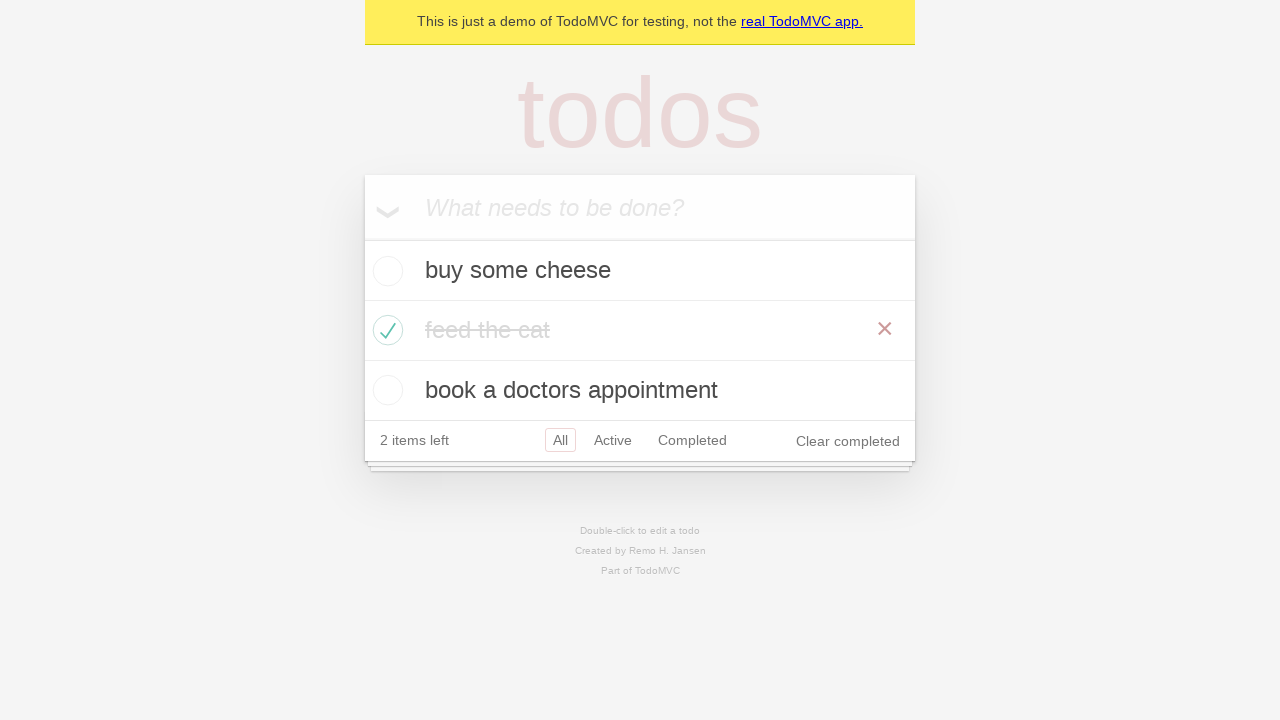

Waited for all items view to stabilize
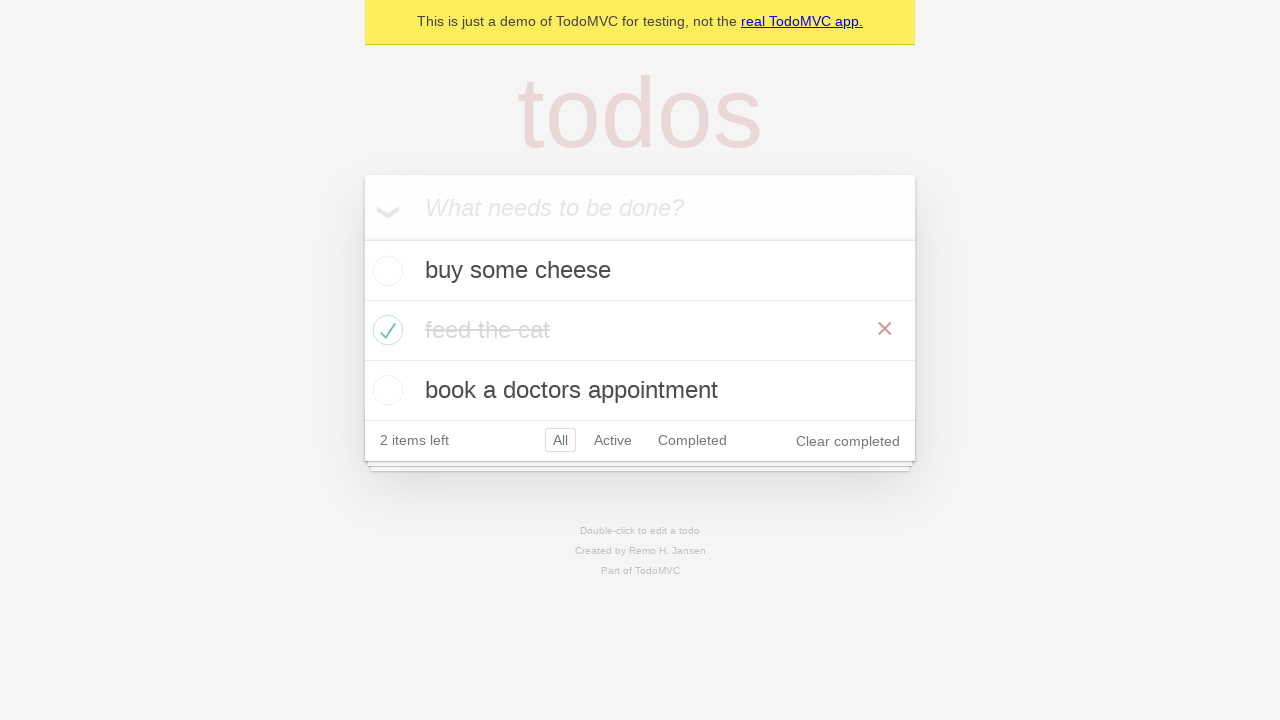

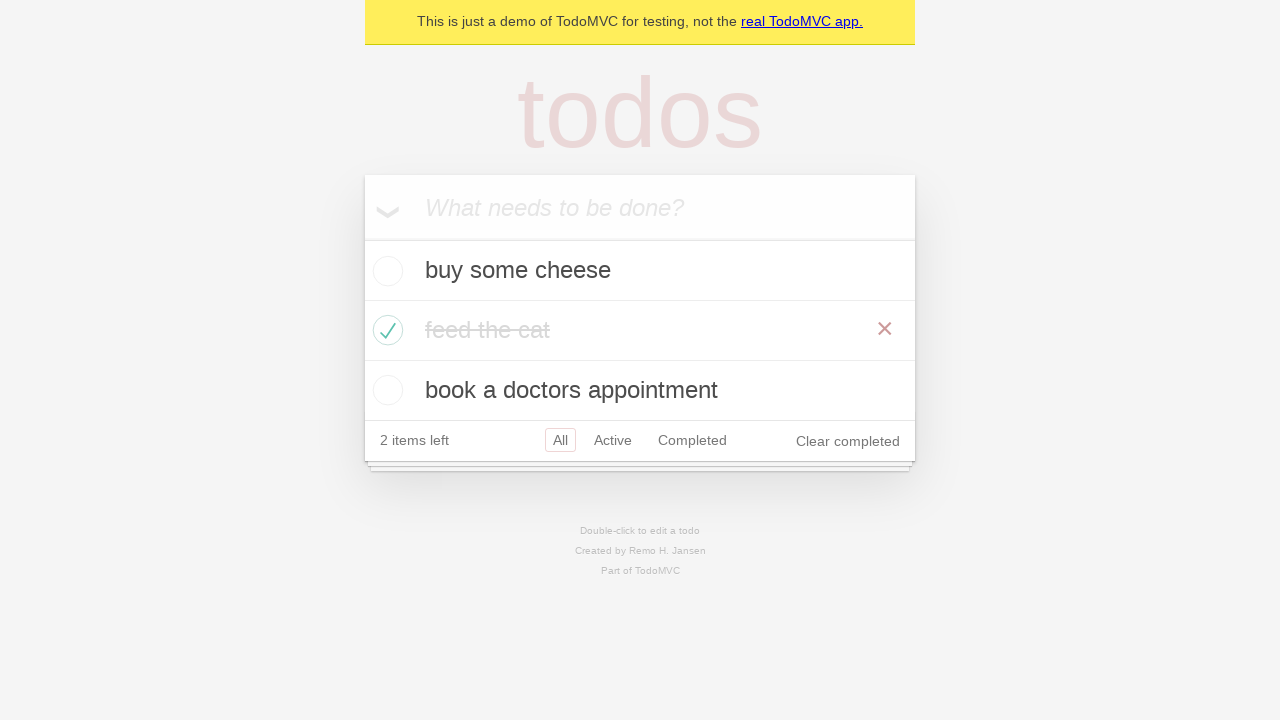